Navigates to ZeroBank login page and verifies that the header text displays "Log in to ZeroBank"

Starting URL: http://zero.webappsecurity.com/login.html

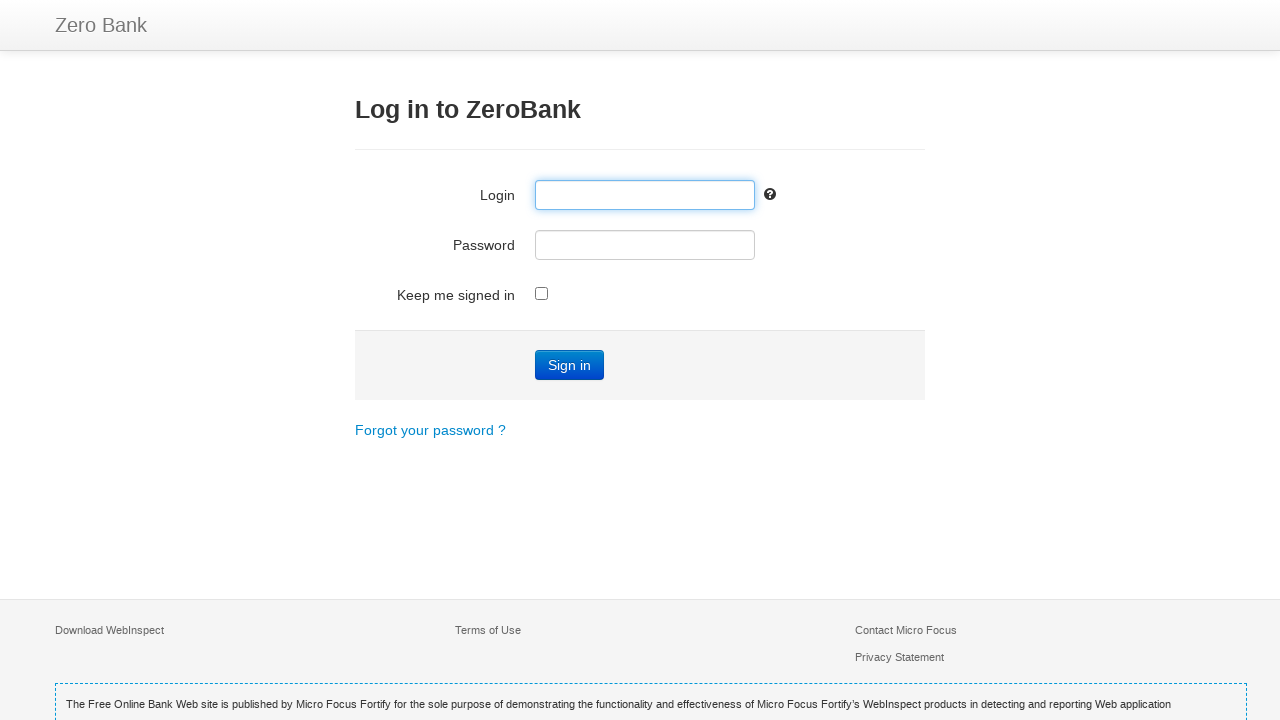

Navigated to ZeroBank login page
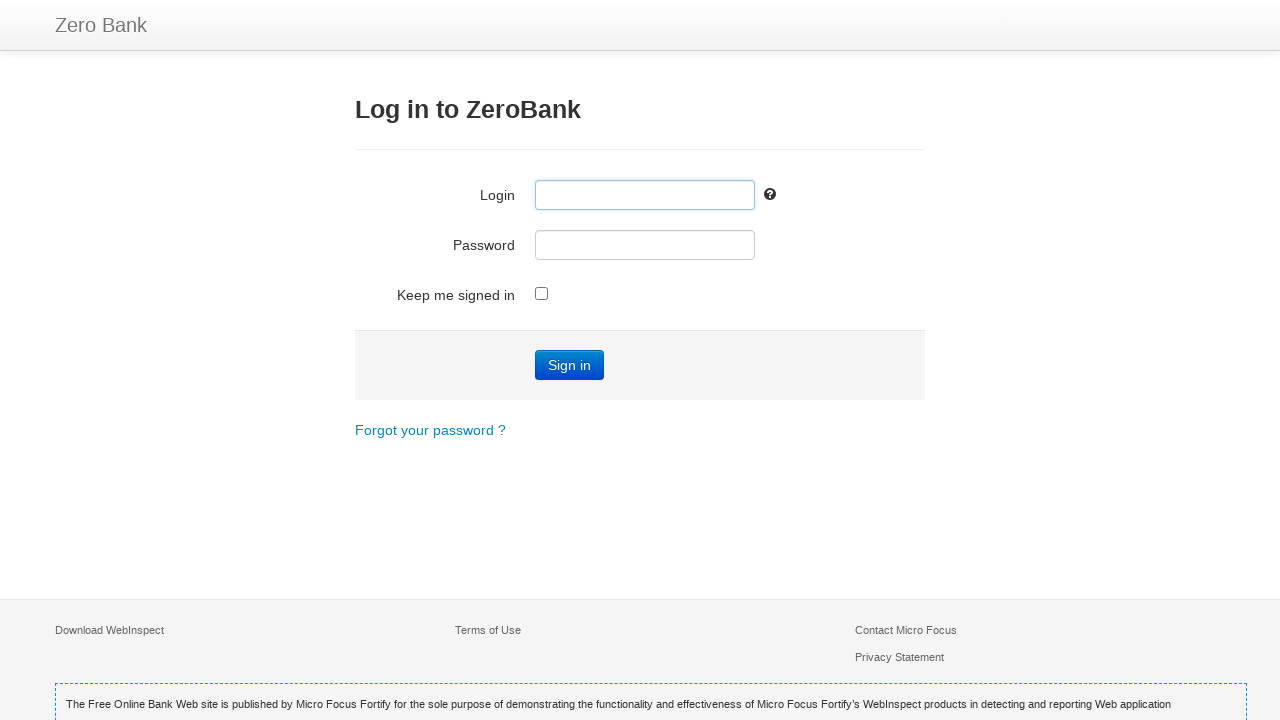

Header element loaded
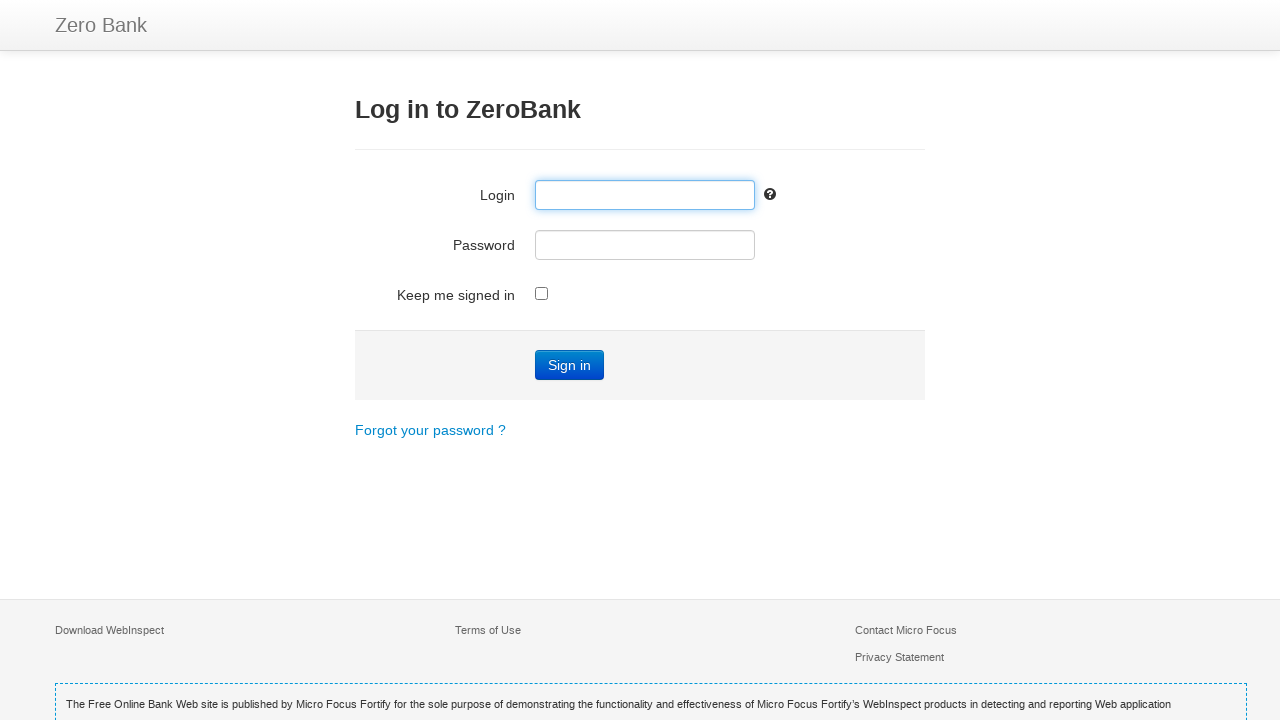

Retrieved header text content
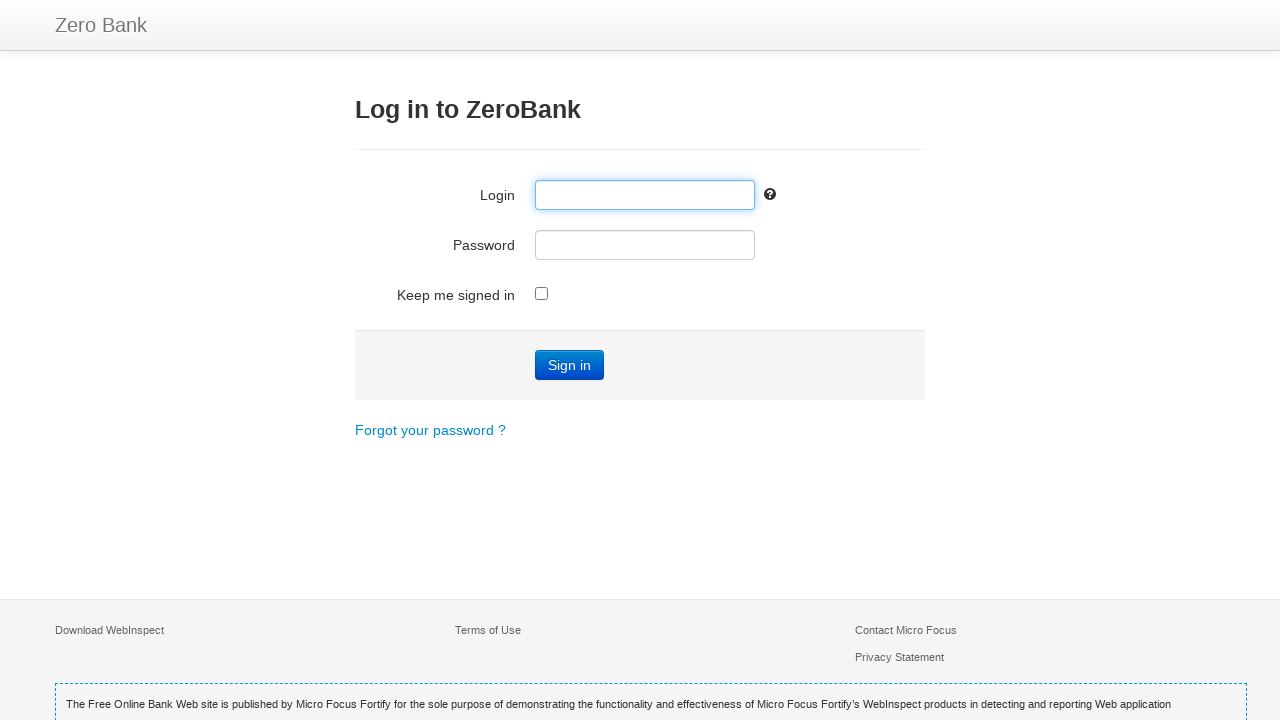

Verified header text displays 'Log in to ZeroBank'
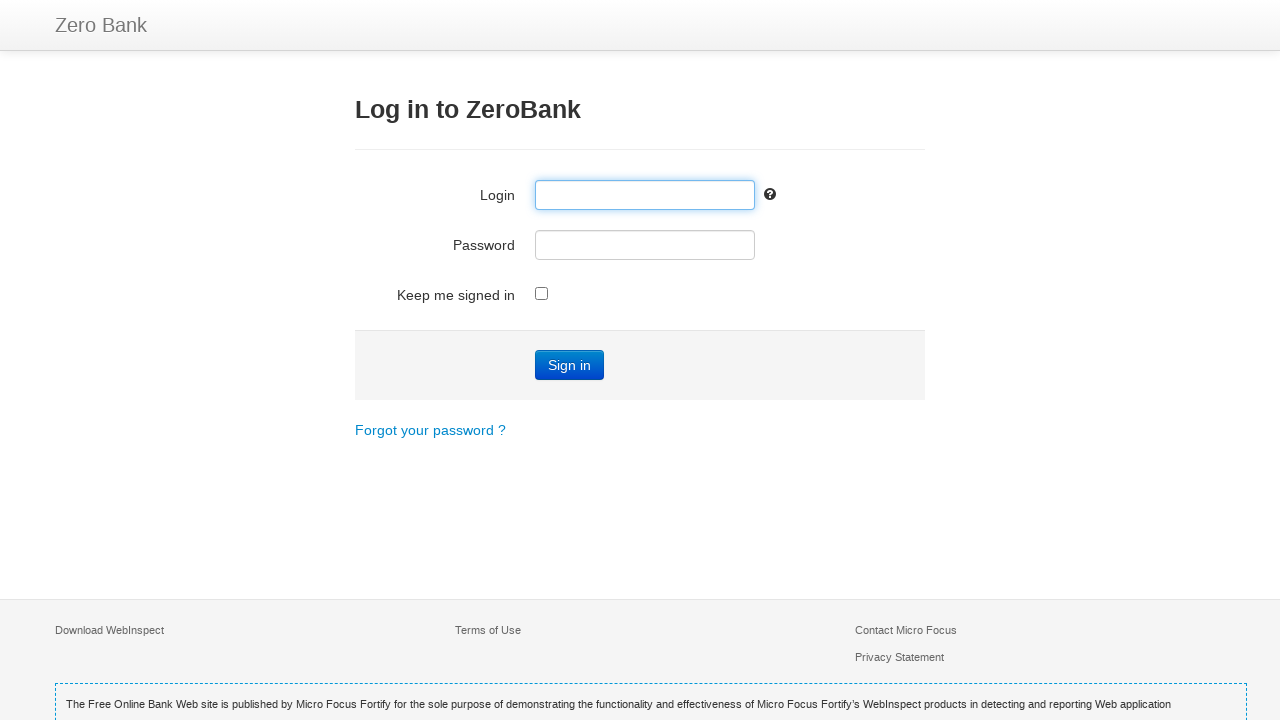

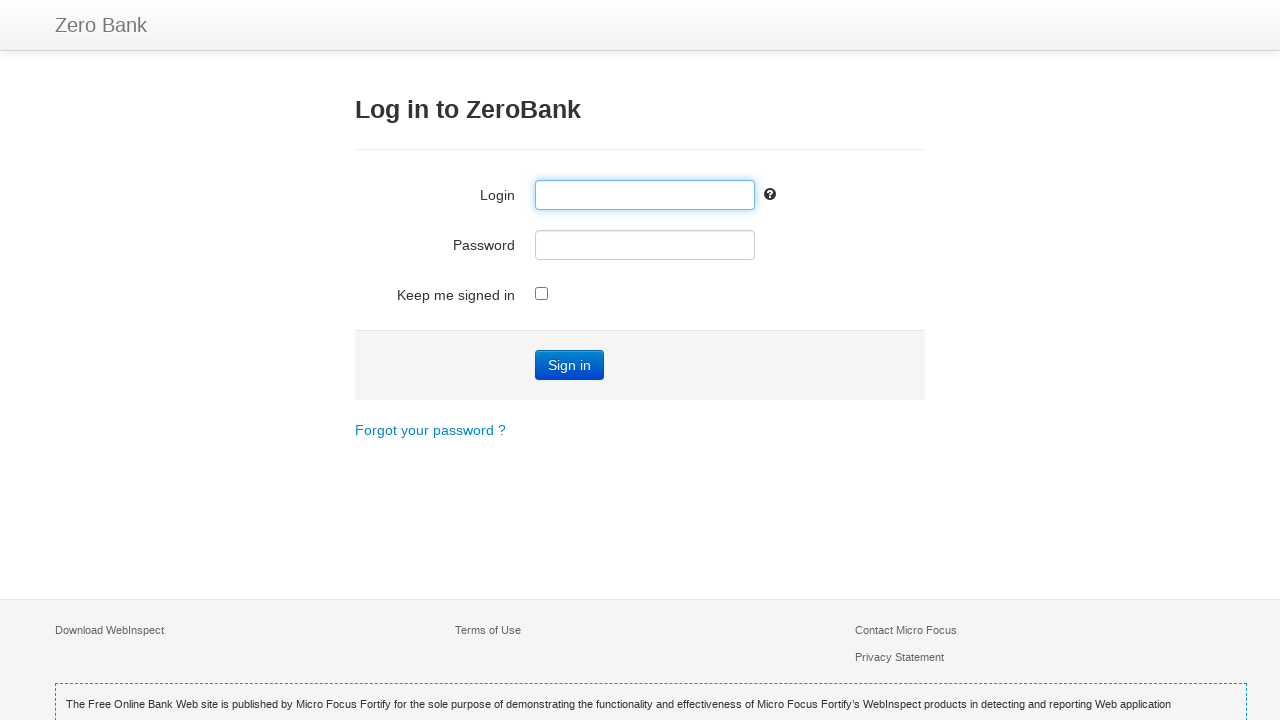